Tests a registration form that is expected to have a missing field, attempting to fill all fields and submit

Starting URL: http://suninjuly.github.io/registration2.html

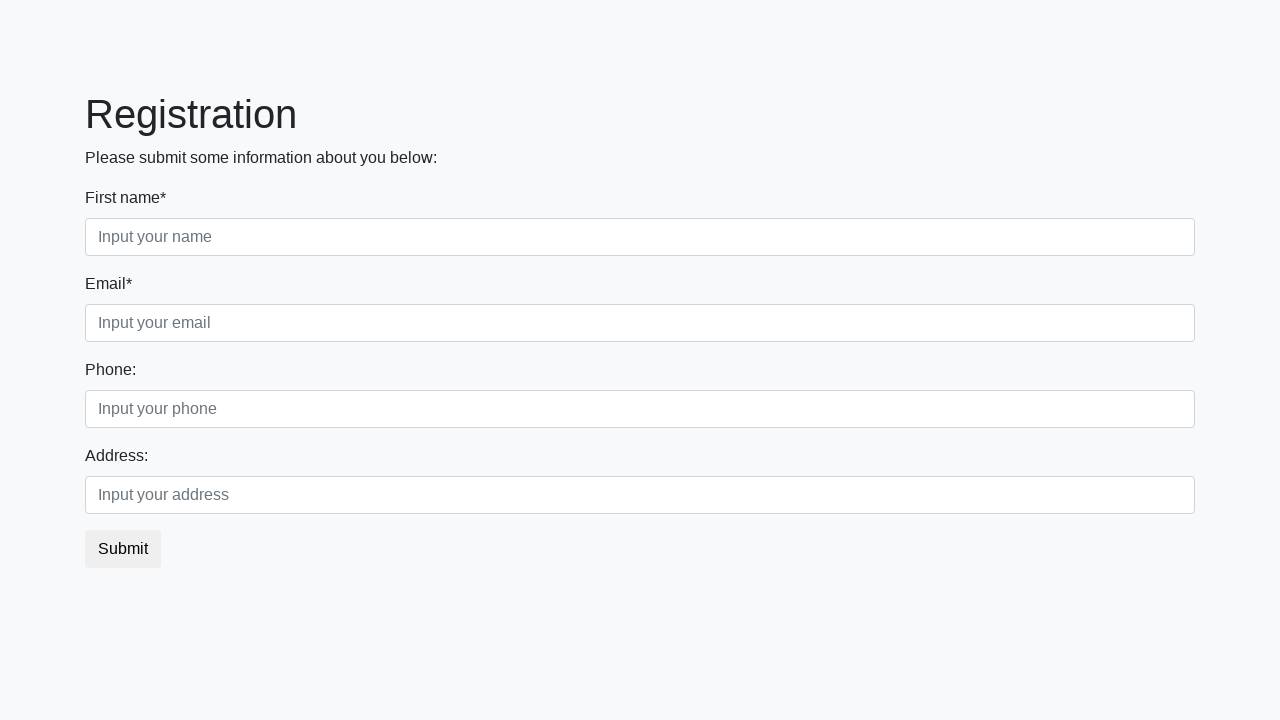

Filled first name field with 'Ivan' on .first_block .form-group.first_class .form-control.first
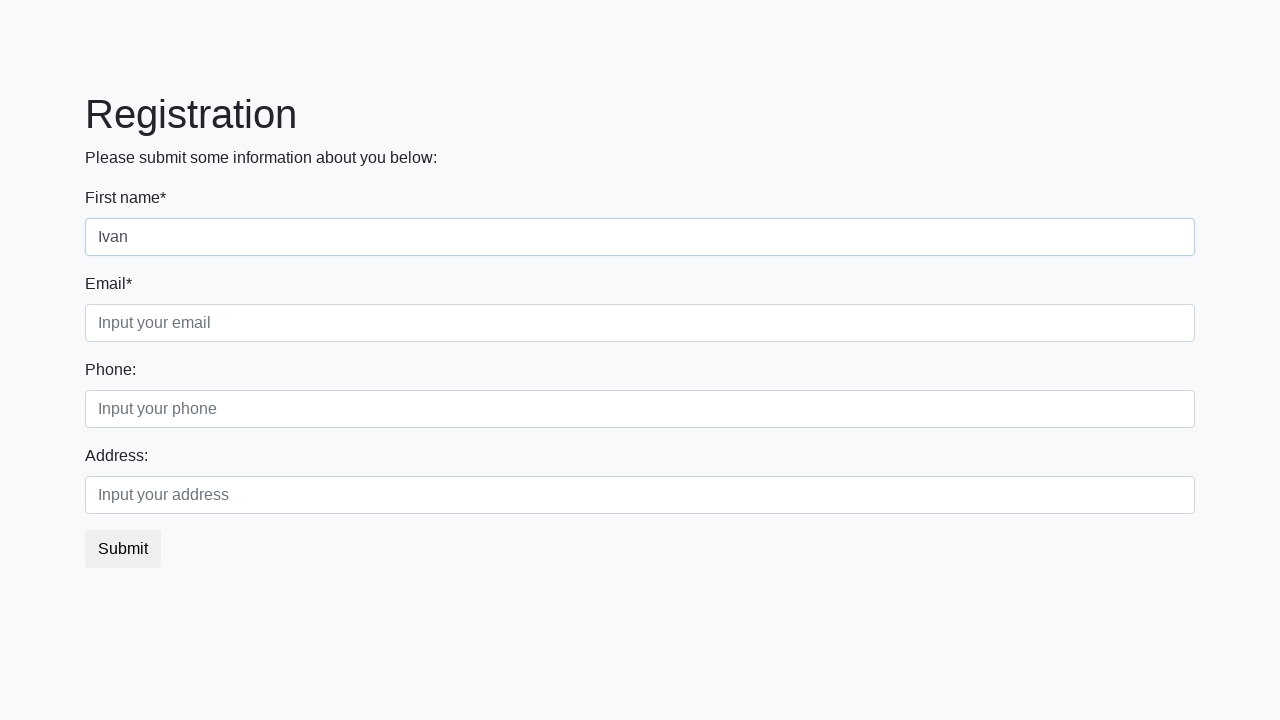

Last name field not found or could not be filled on .first_block .form-group.second_class .form-control.second
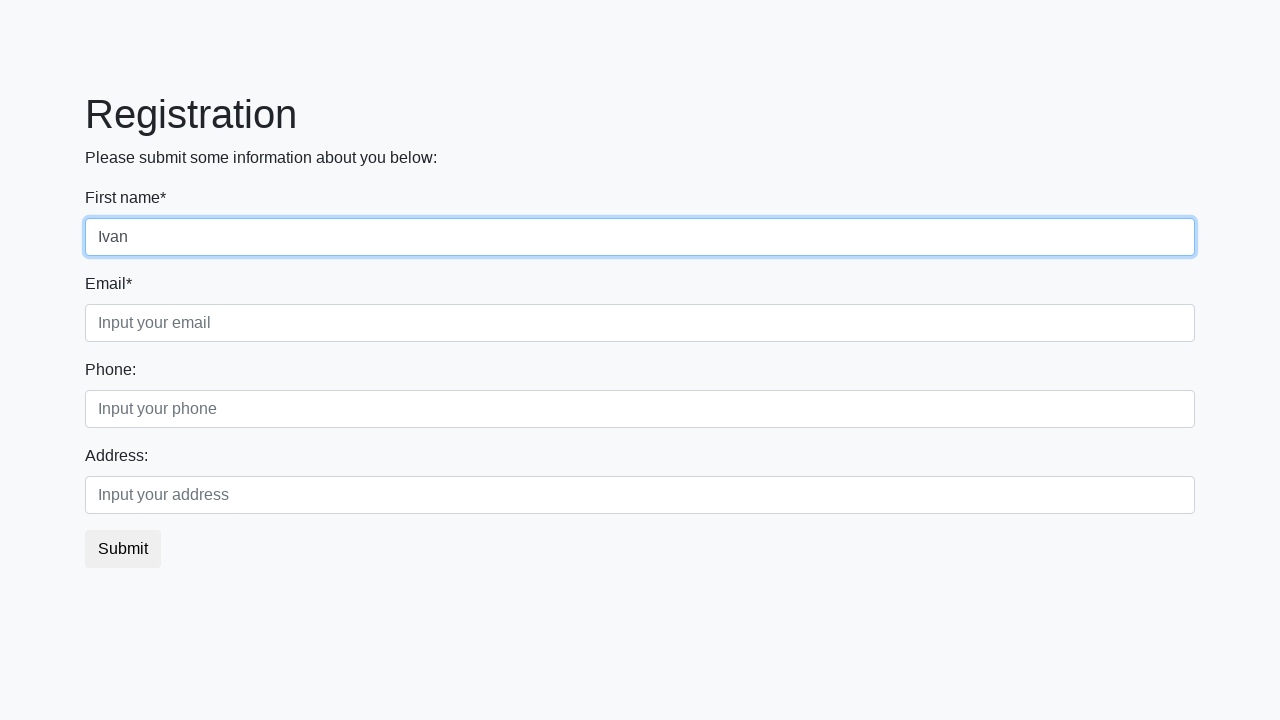

Filled email field with 'Ivan@tut.by' on .first_block .form-group.third_class .form-control.third
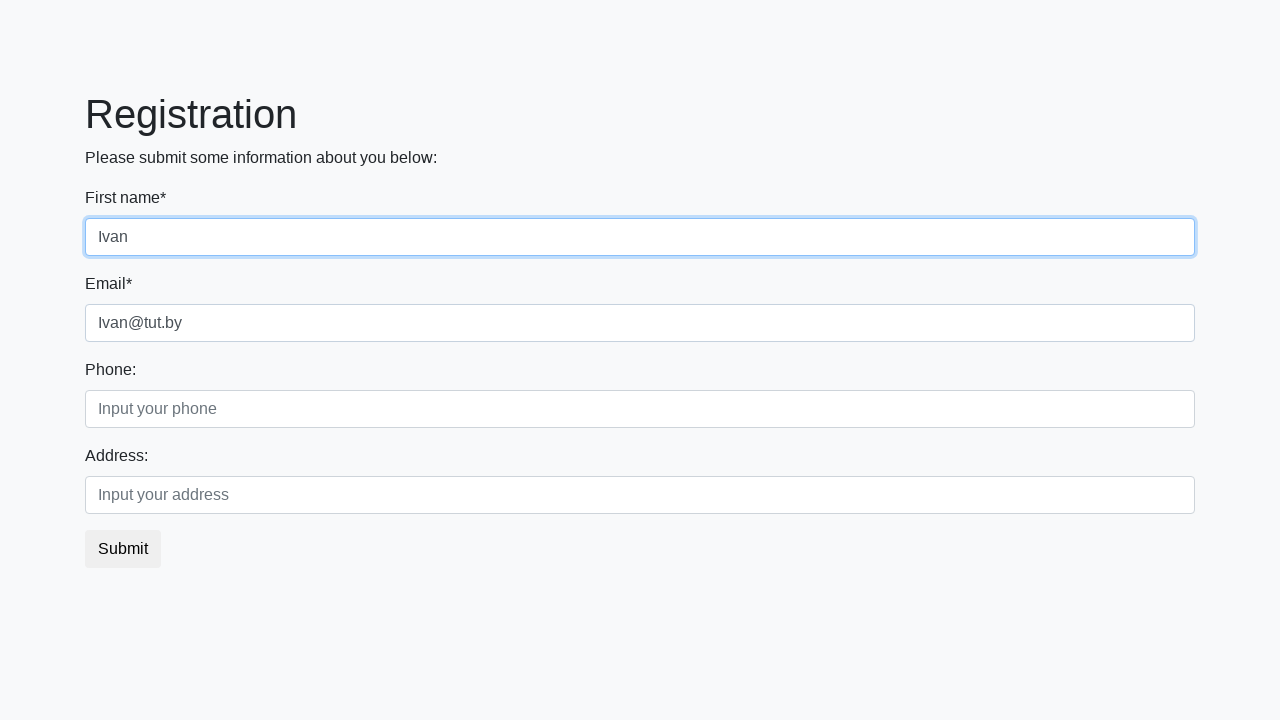

Filled phone field with '12345678' on .second_block .form-group.first_class .form-control.first
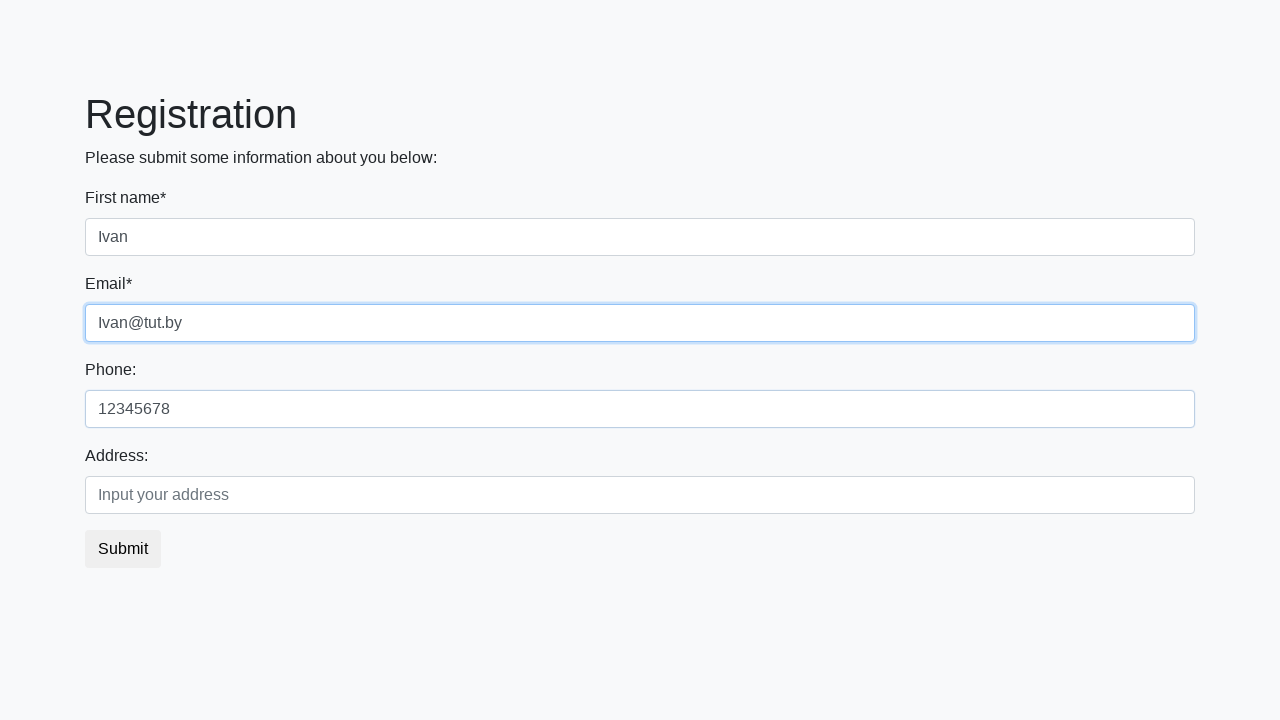

Filled address field with 'Ivanovo' on .second_block .form-group.second_class .form-control.second
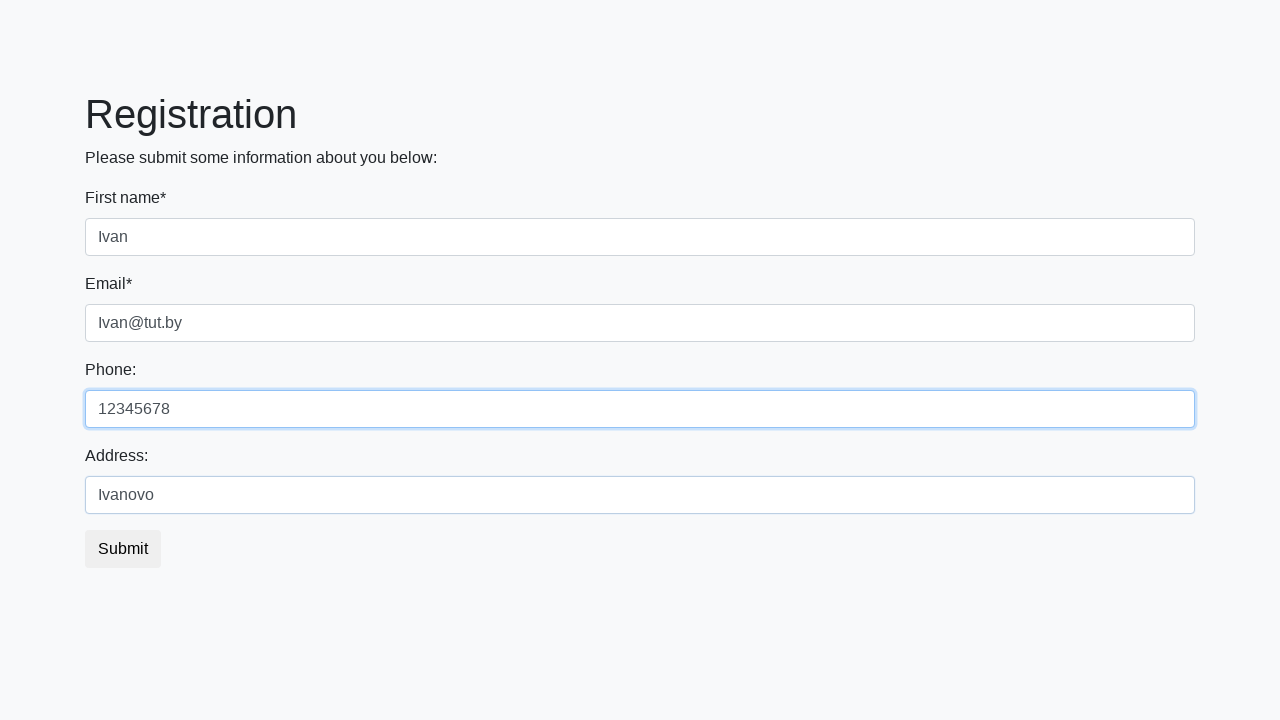

Clicked submit button to submit registration form at (123, 549) on .btn.btn-default
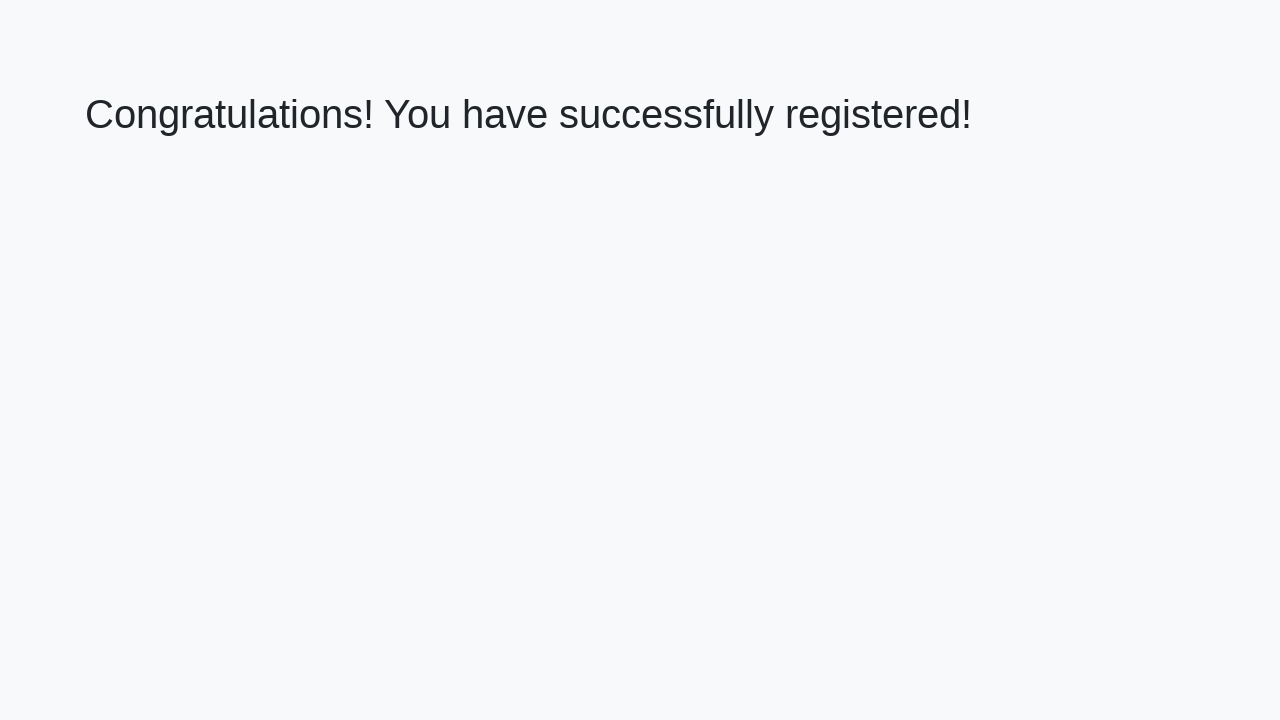

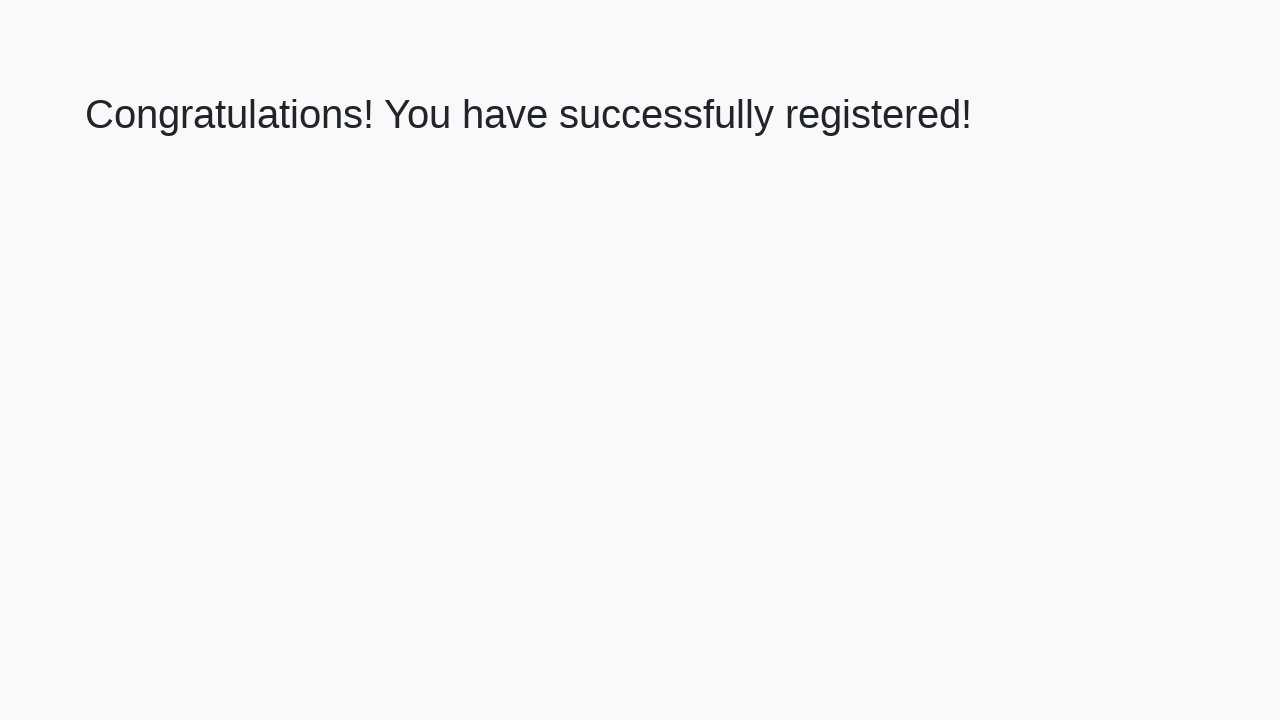